Tests the text-to-speech functionality on ttsmp3.com by selecting a British English voice, entering text, and triggering the speech conversion

Starting URL: https://ttsmp3.com/

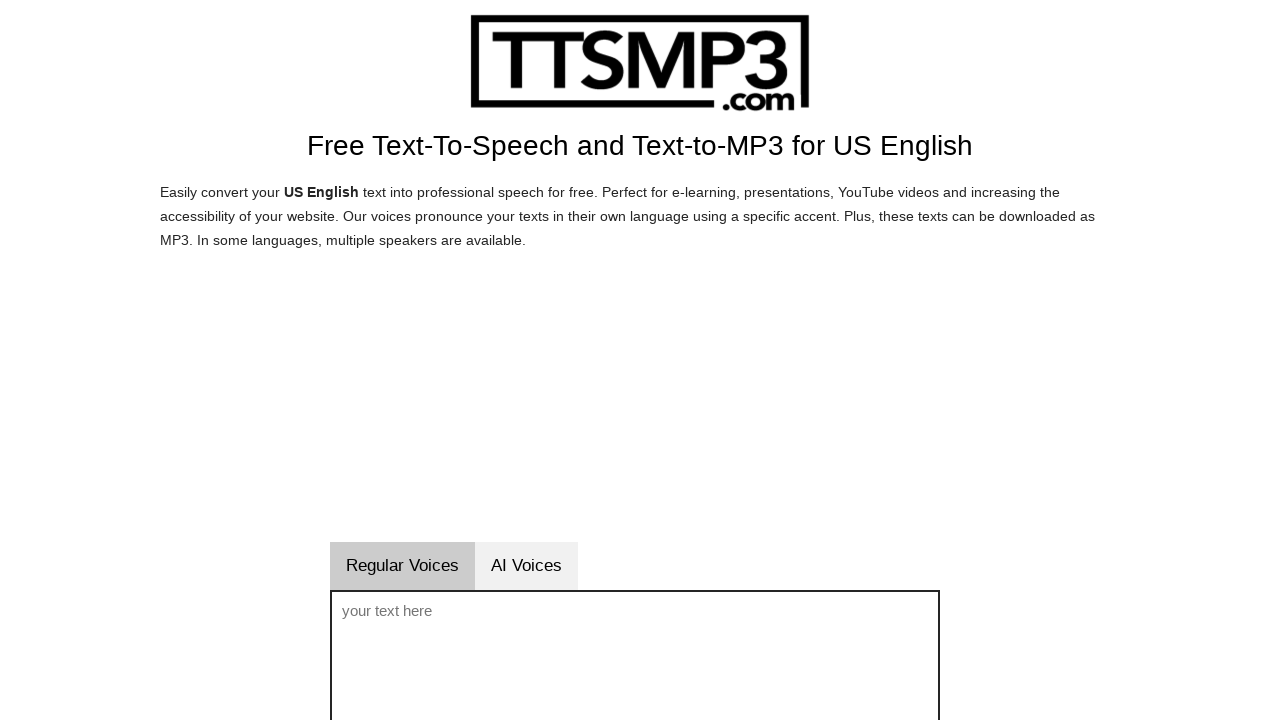

Selected British English / Brian voice from dropdown on #sprachwahl
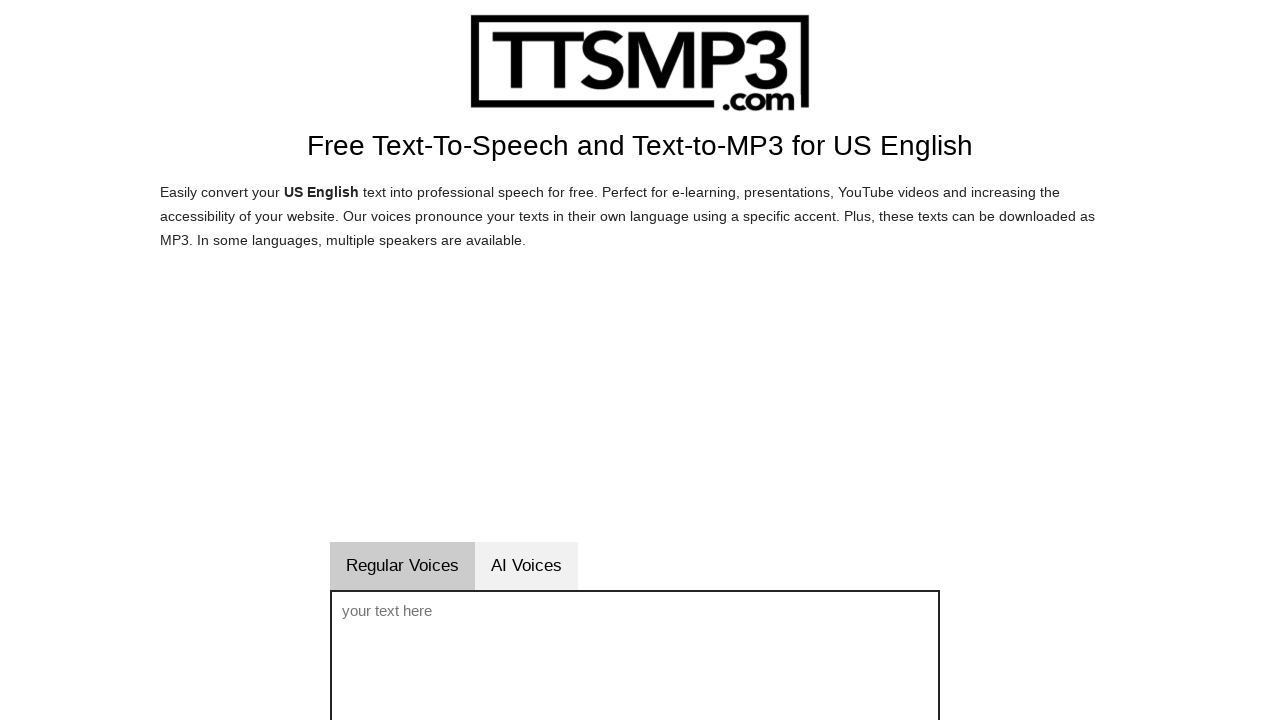

Entered text into voice text field on #voicetext
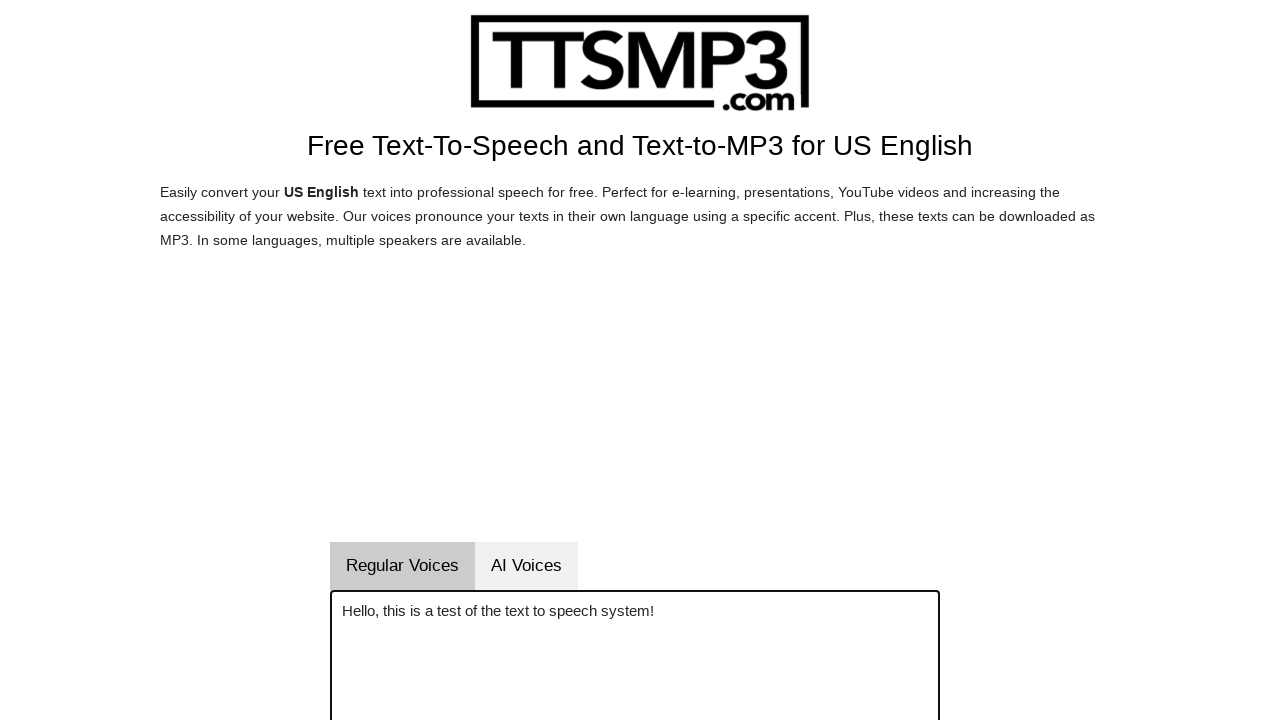

Clicked speak button to trigger text-to-speech conversion at (694, 360) on #vorlesenbutton
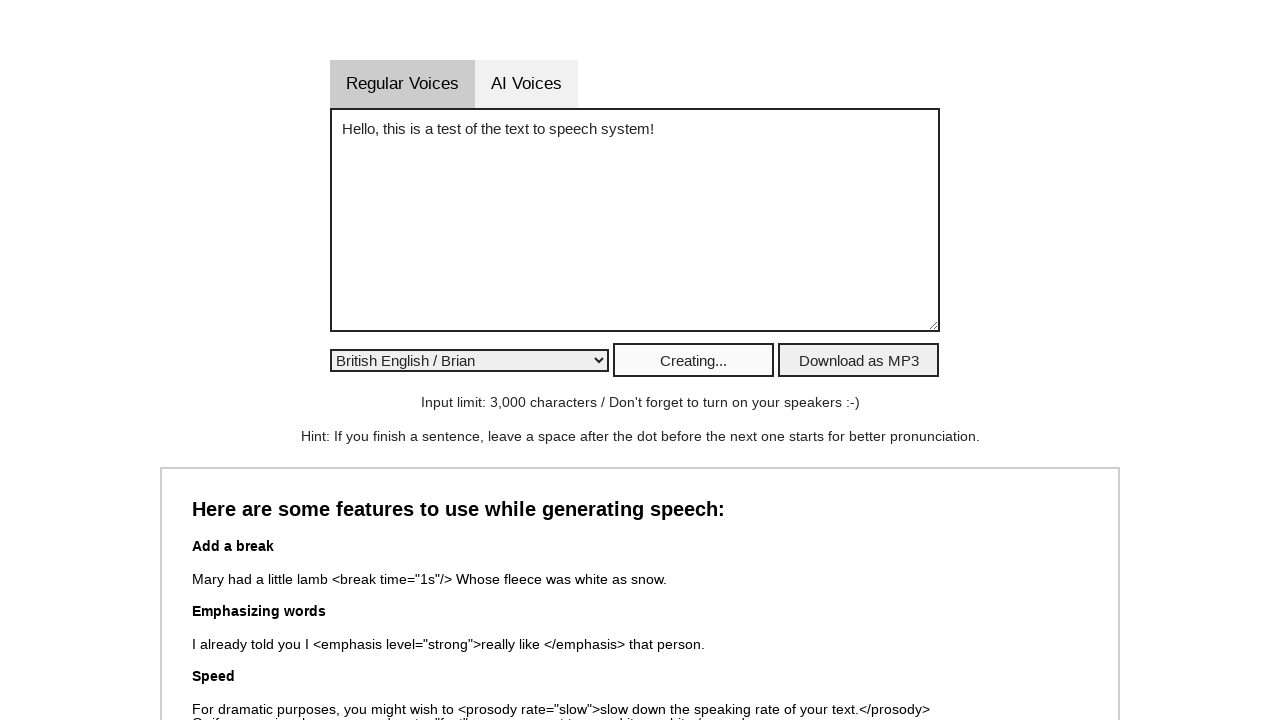

Waited 5 seconds for audio processing and playback
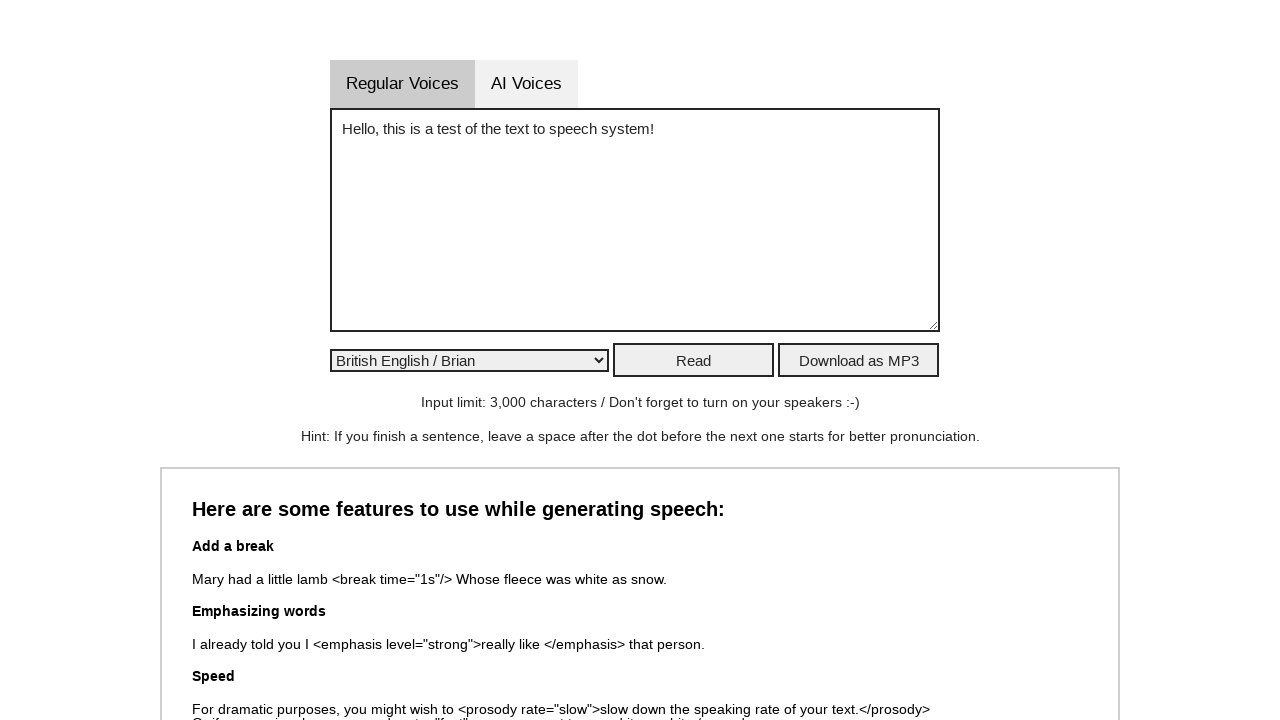

Cleared the text field on #voicetext
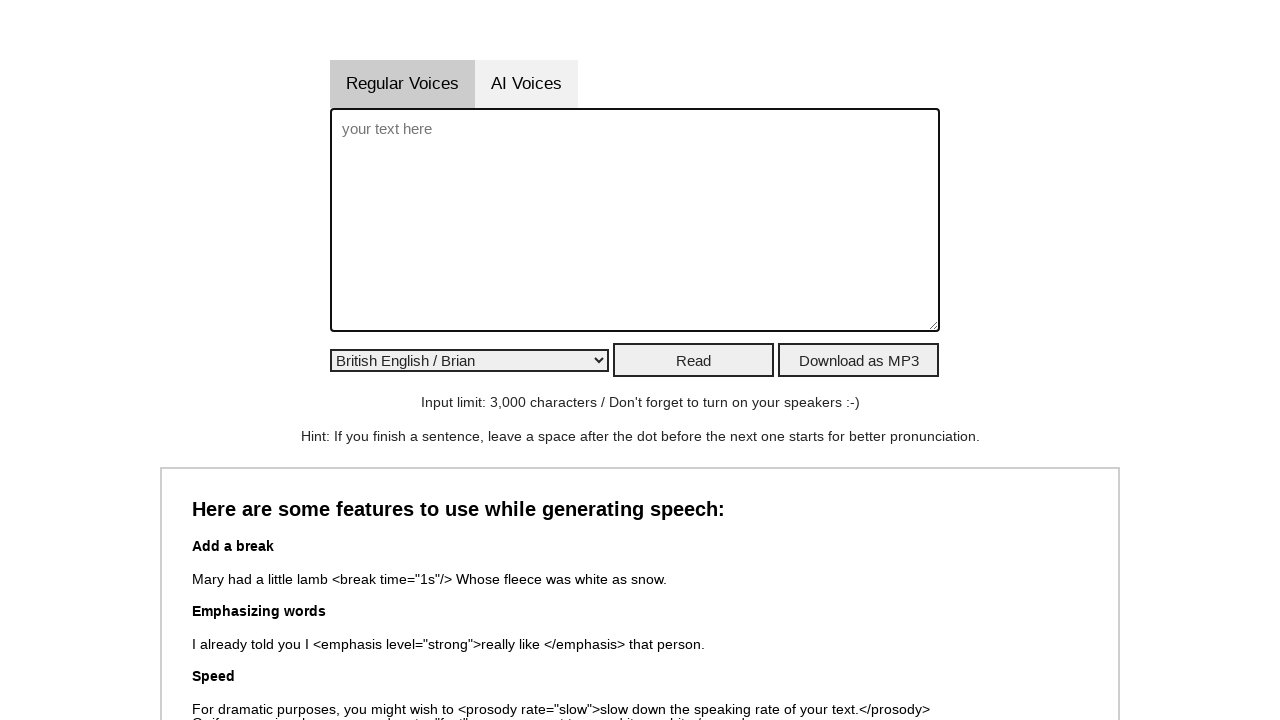

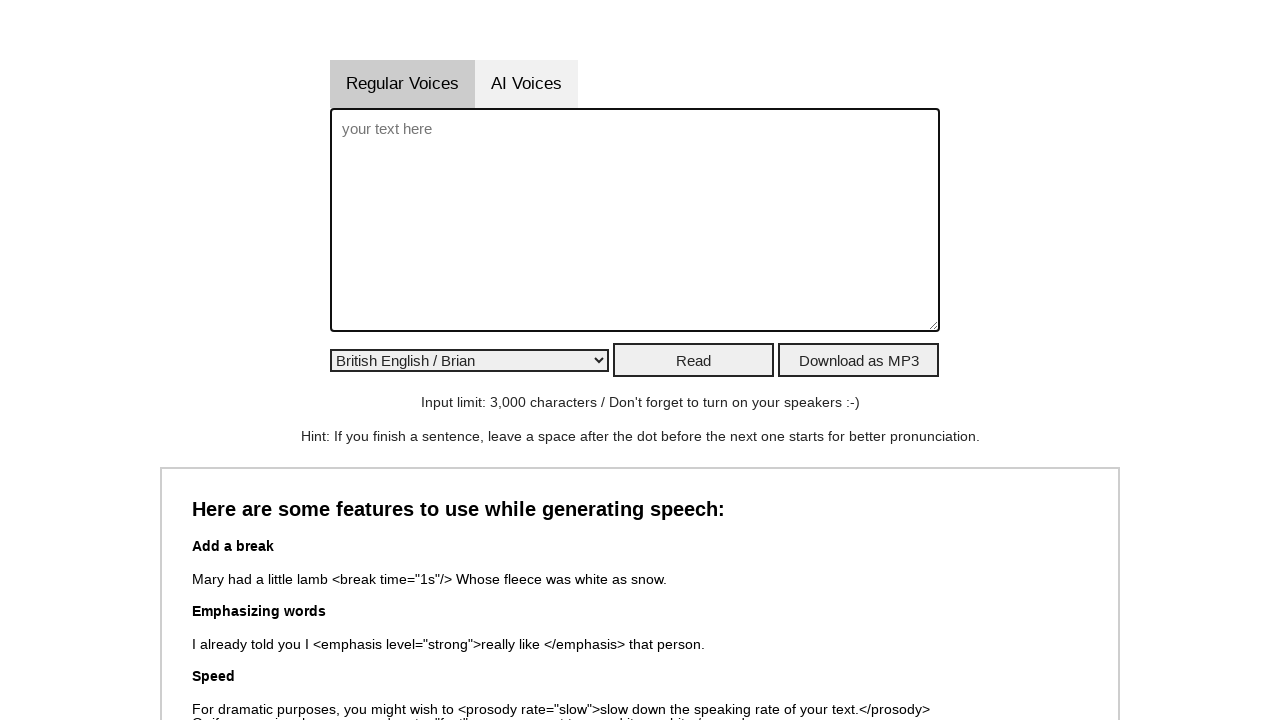